Verifies the initial UI elements of the car game are displayed correctly, including the title, start button, score label, and road lanes.

Starting URL: https://borbely-dominik-peter.github.io/WebProjekt3/

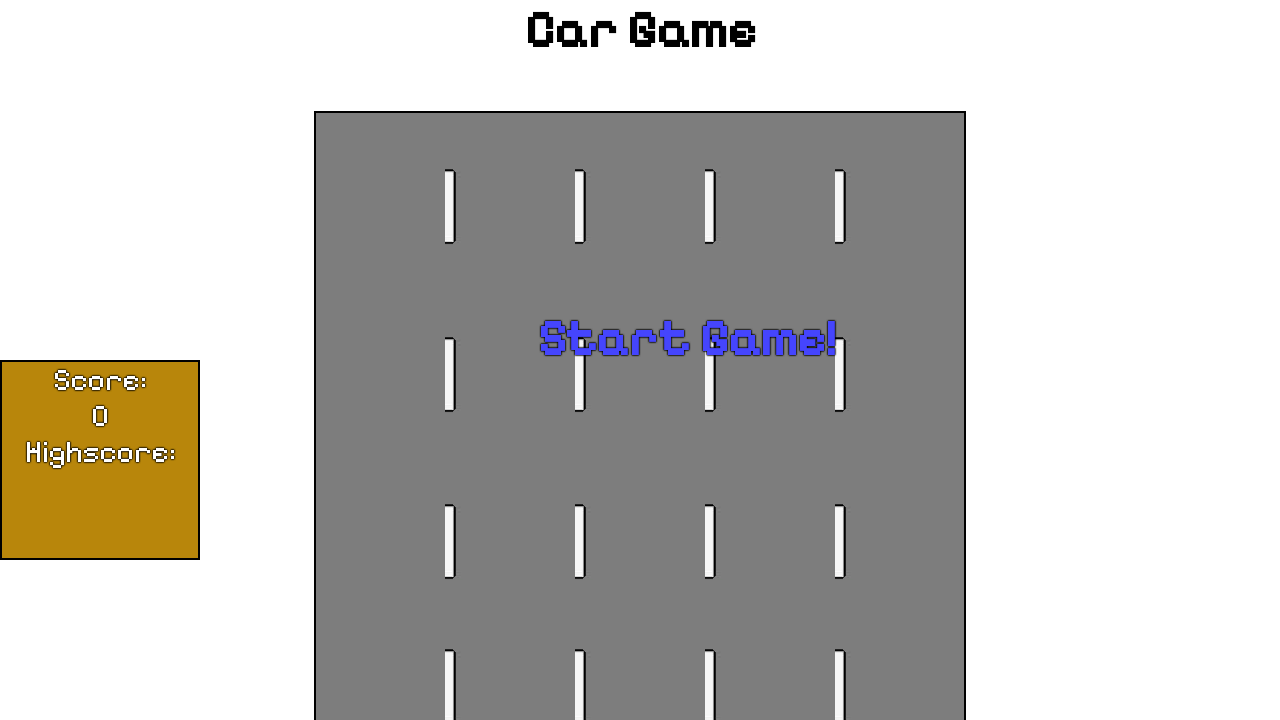

Waited for h1 element to be present
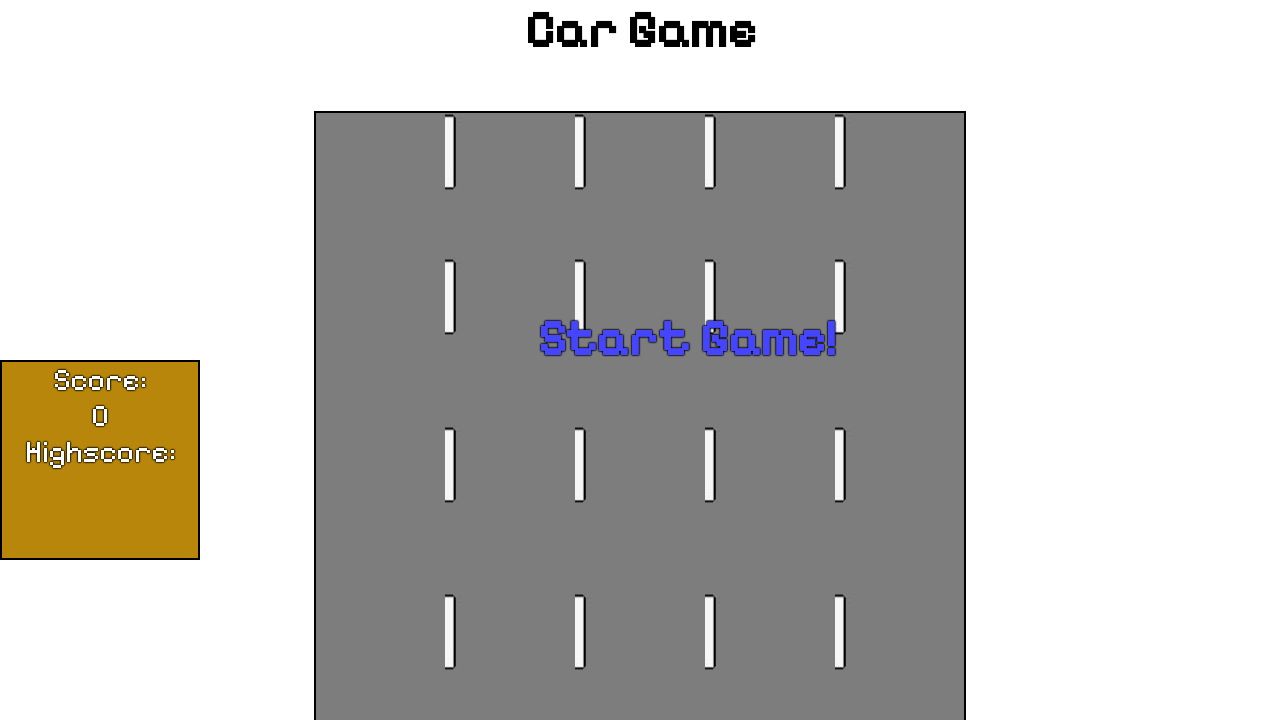

Verified page title is 'Car Game'
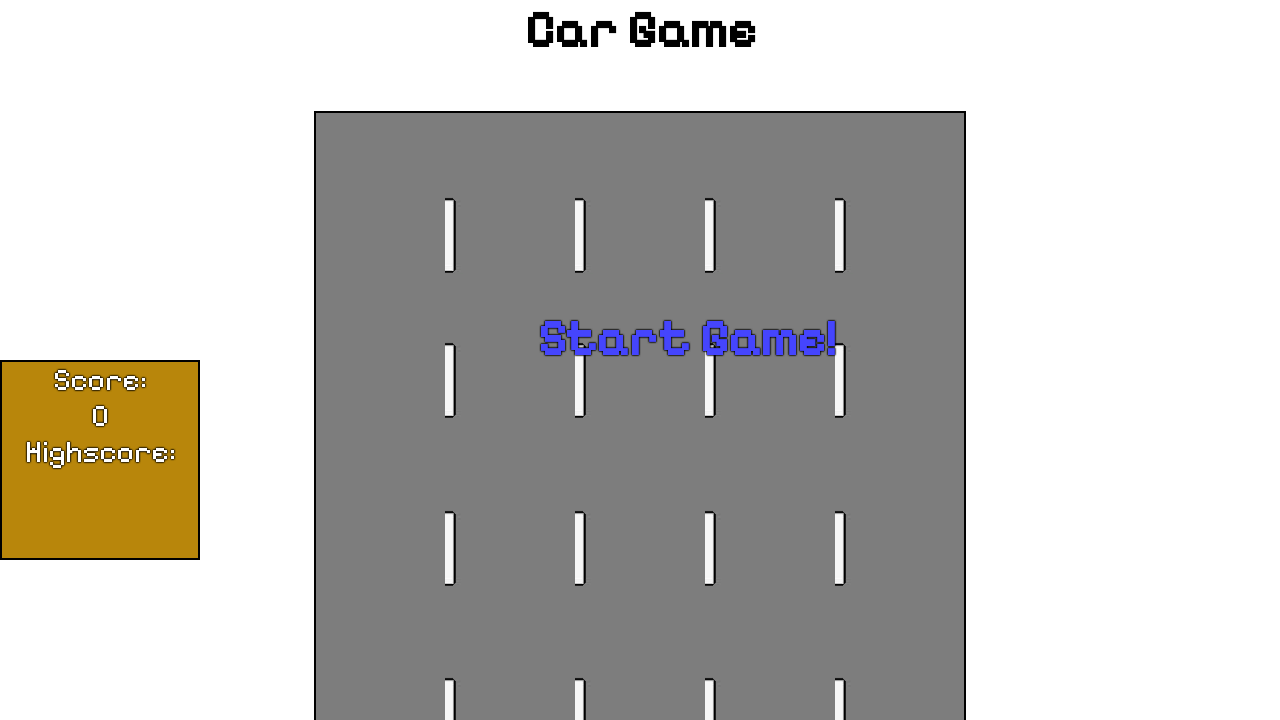

Verified start button text is 'Start Game!'
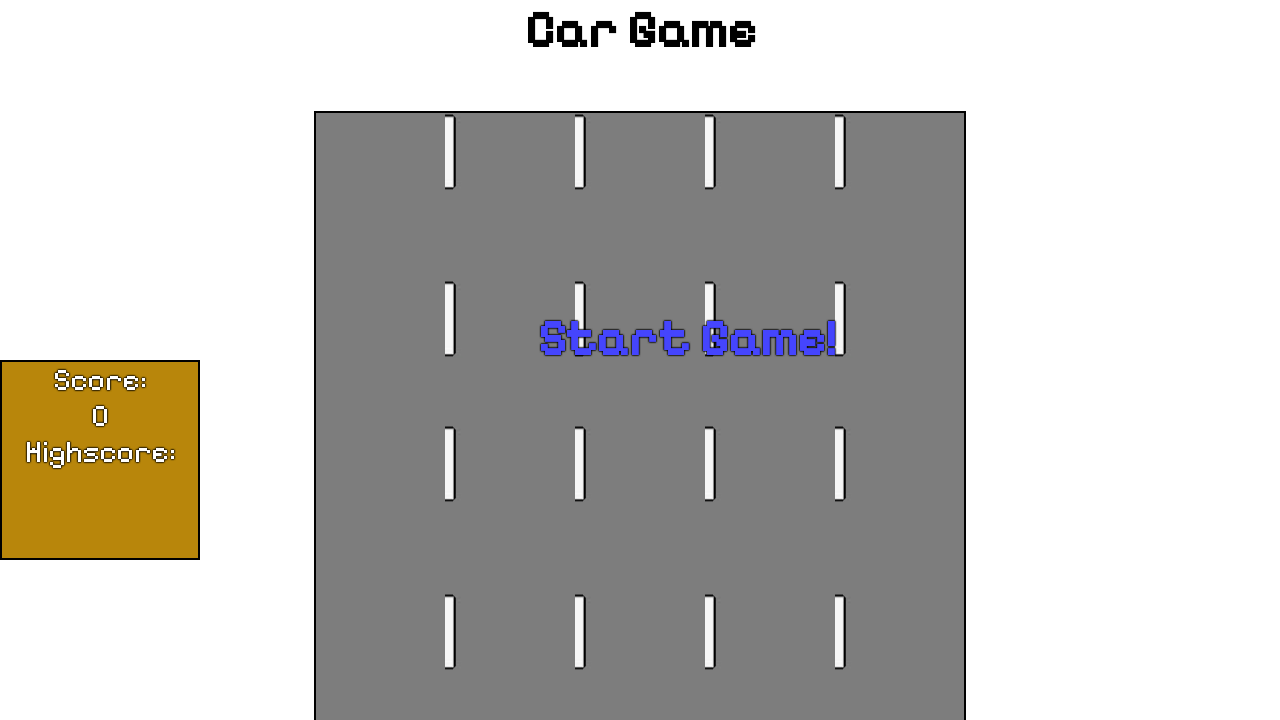

Verified score label is displayed
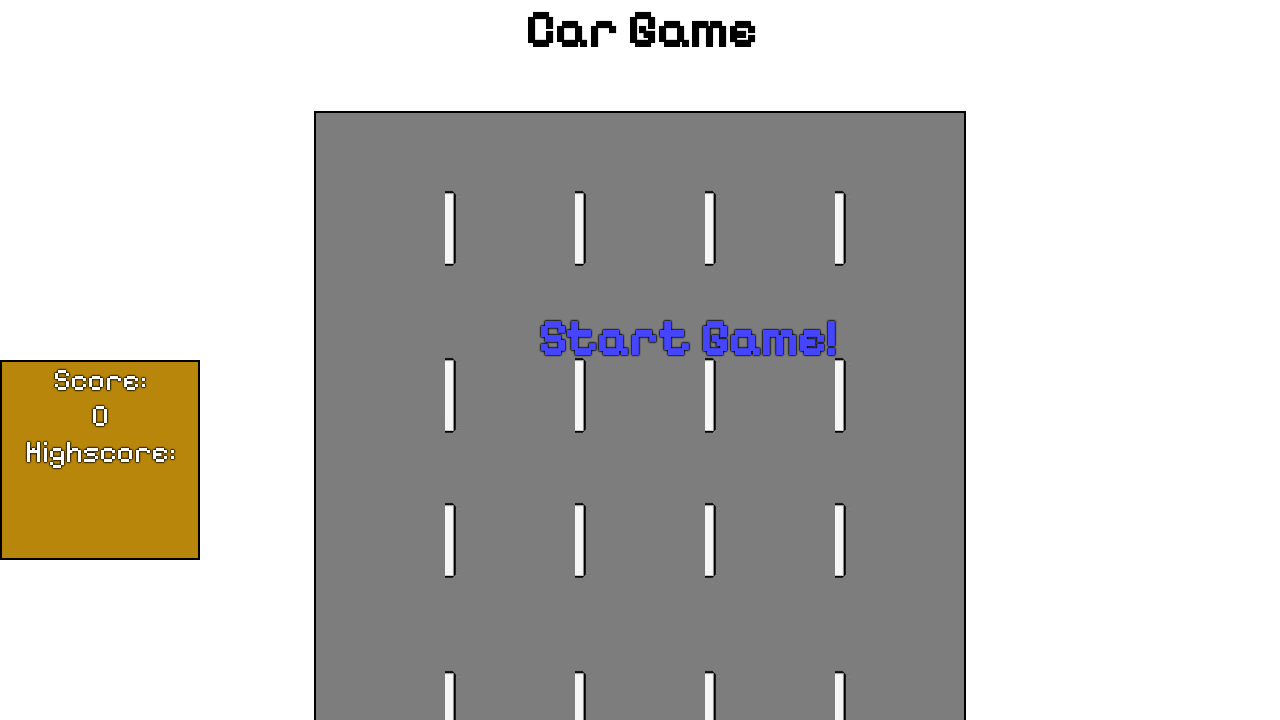

Verified 5 road lanes are displayed in the game table
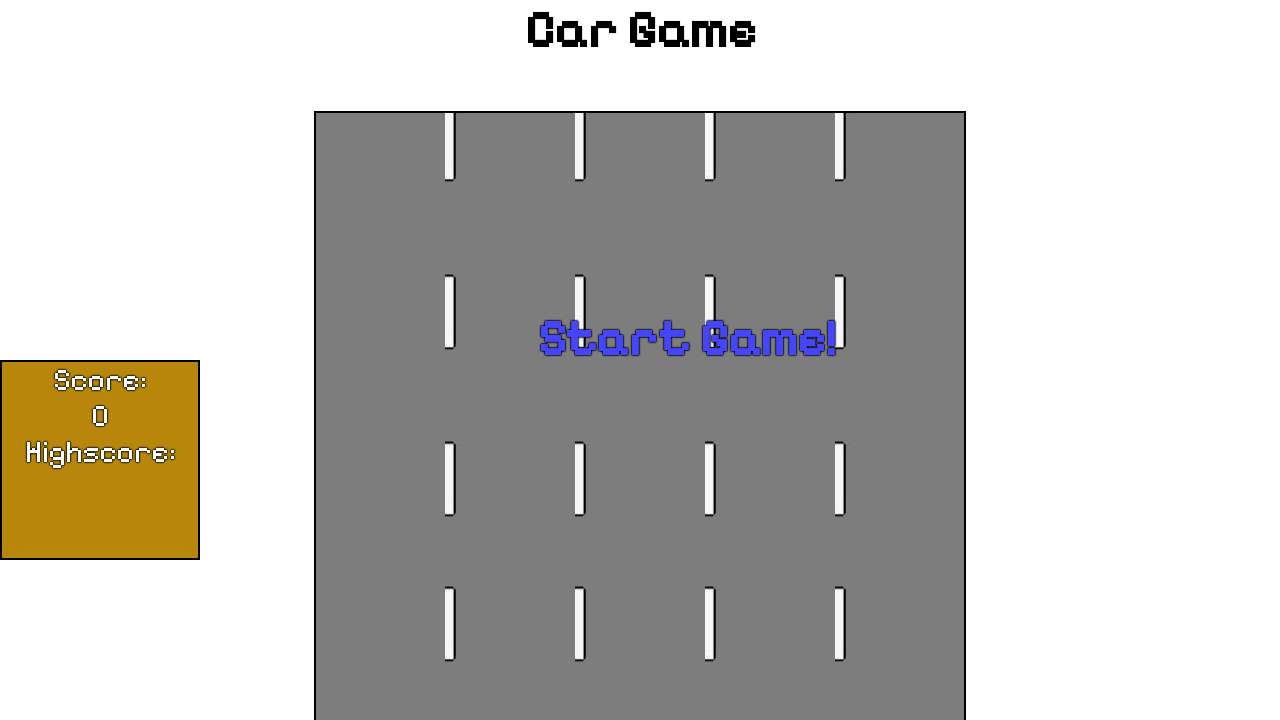

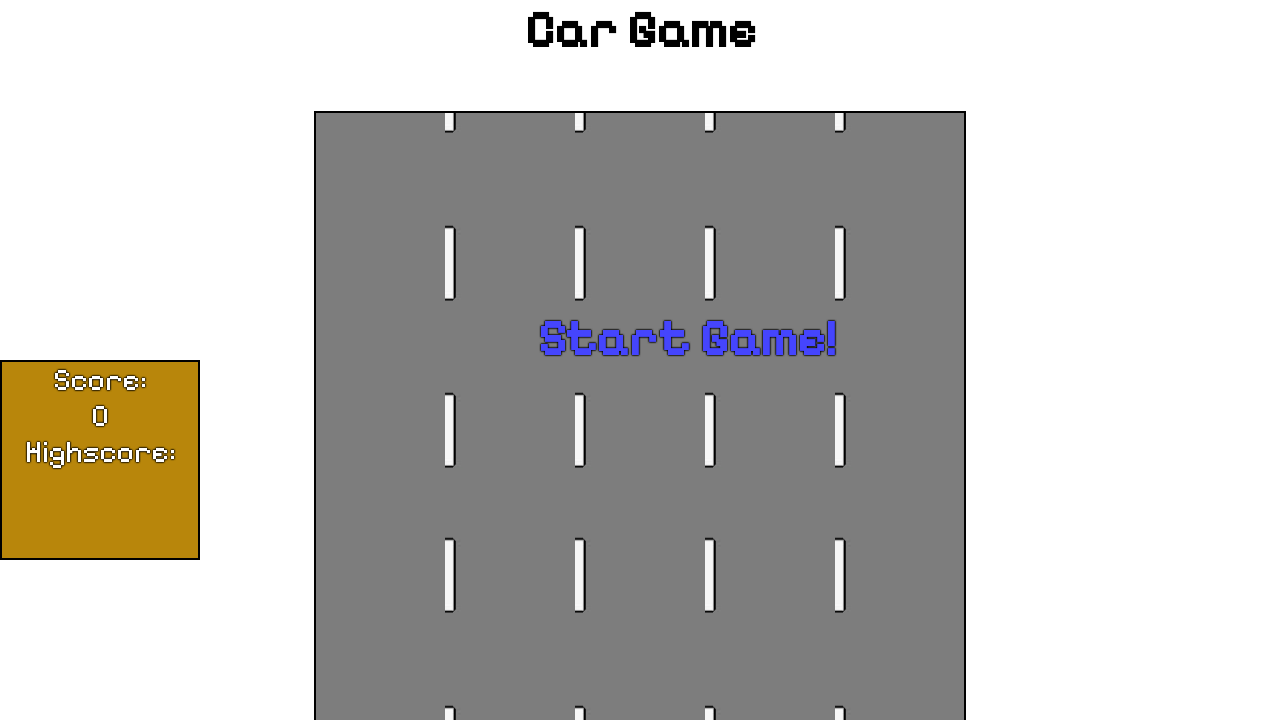